Tests navigation to the Slow Resources page and then navigates back to the homepage

Starting URL: https://the-internet.herokuapp.com/

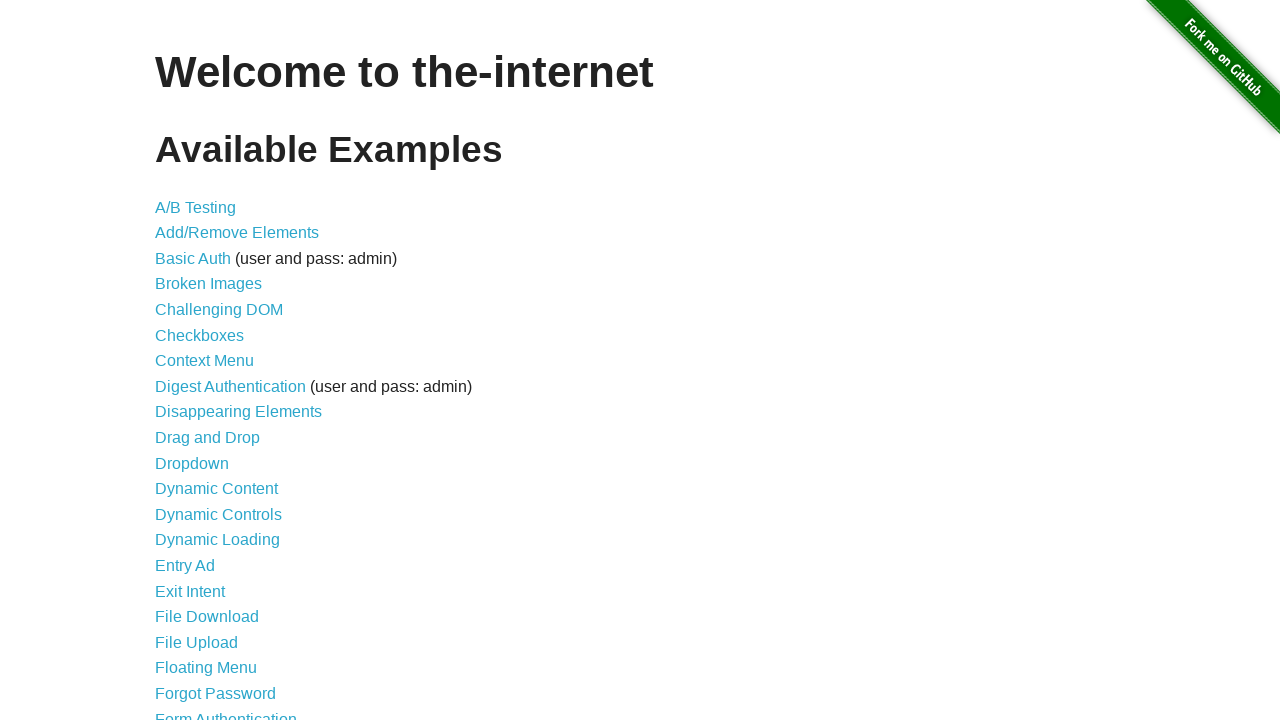

Navigated to the-internet.herokuapp.com homepage
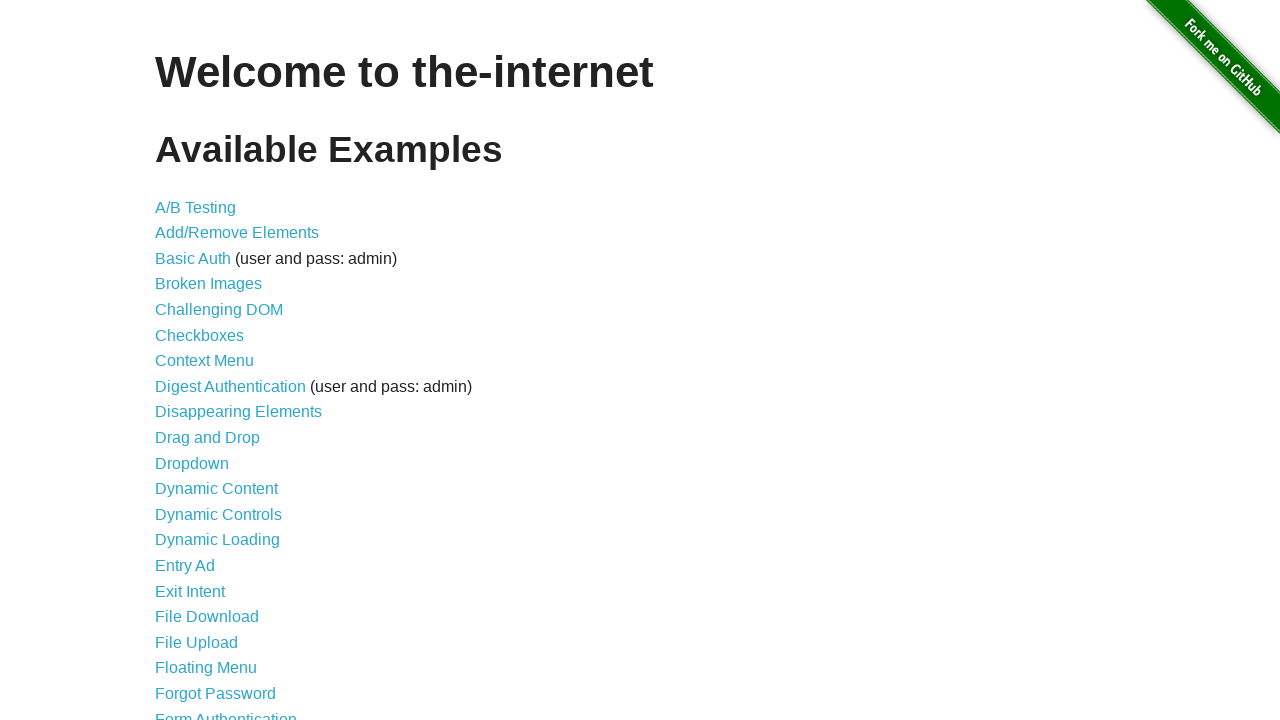

Clicked on Slow Resources link at (214, 548) on text=Slow Resources
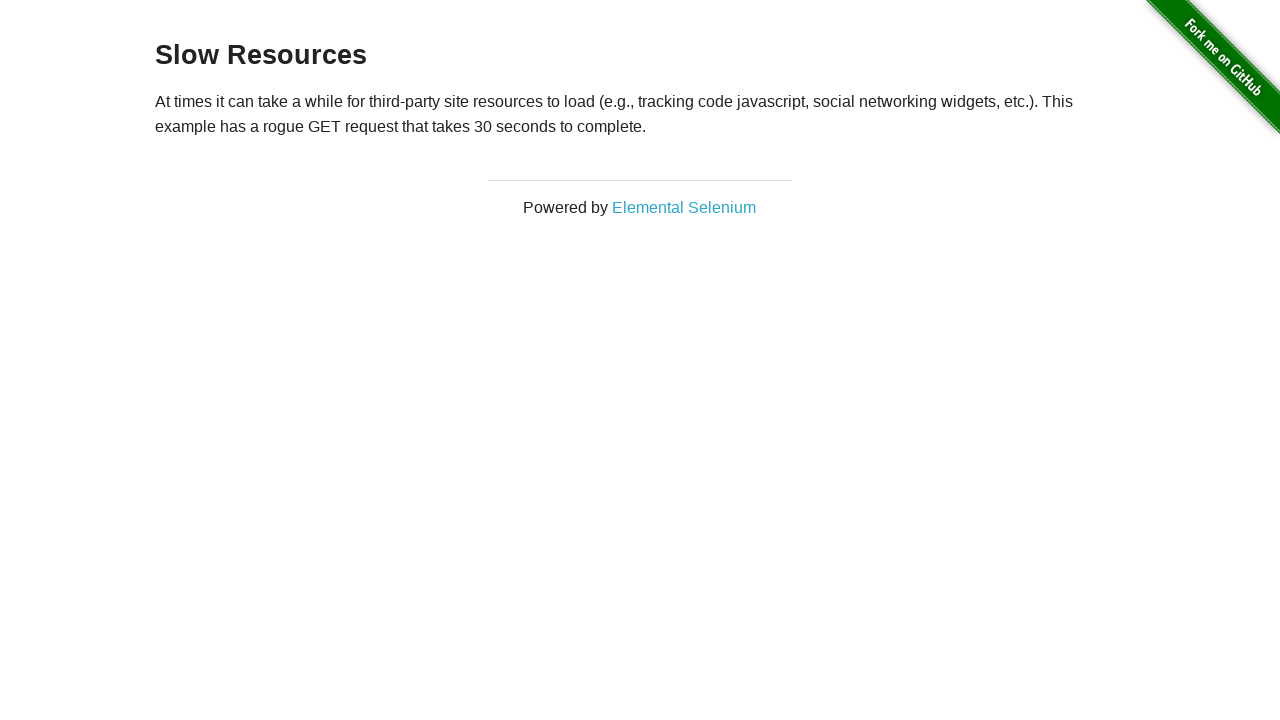

Navigated back to the homepage
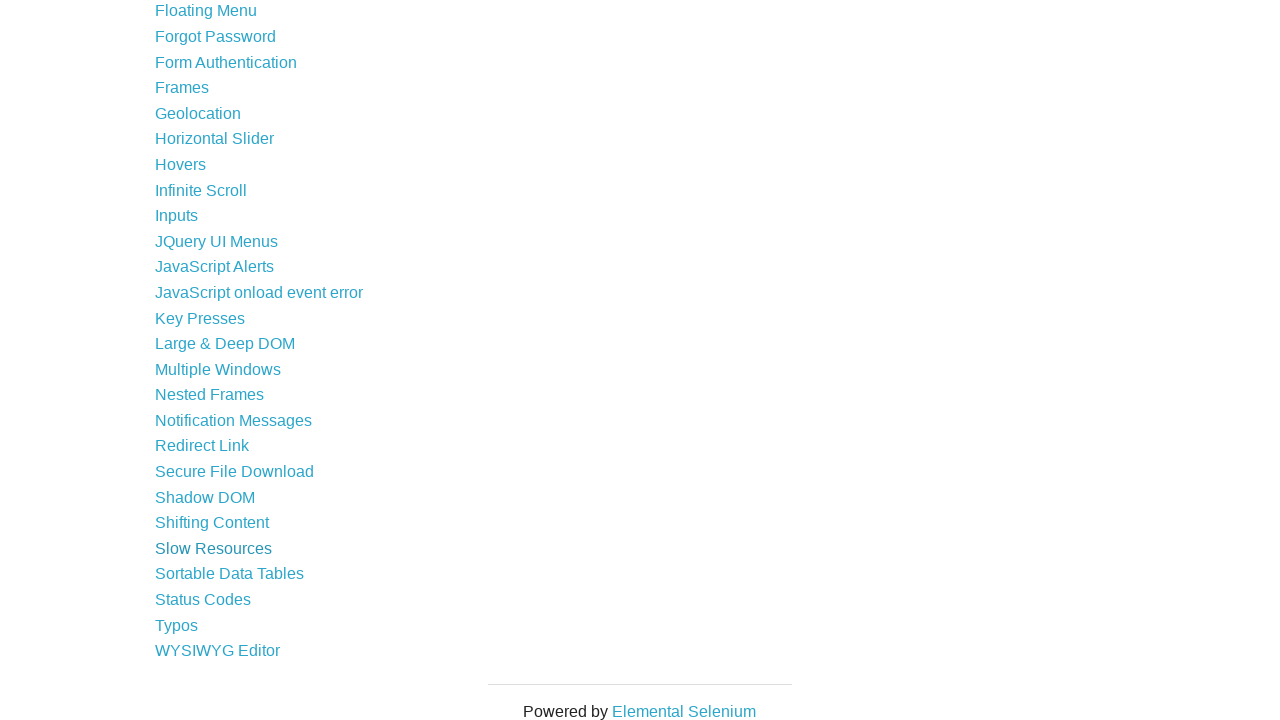

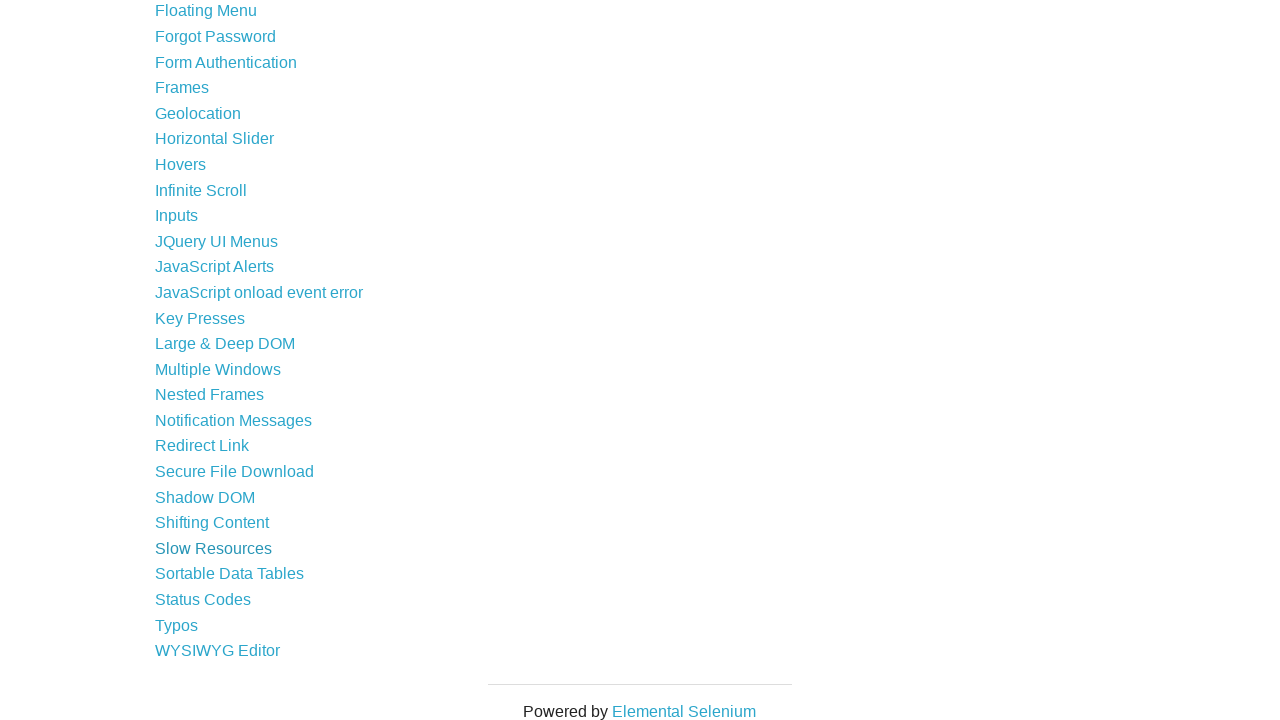